Tests email validation by entering an invalid email format and verifying the error styling is applied

Starting URL: https://demoqa.com/text-box

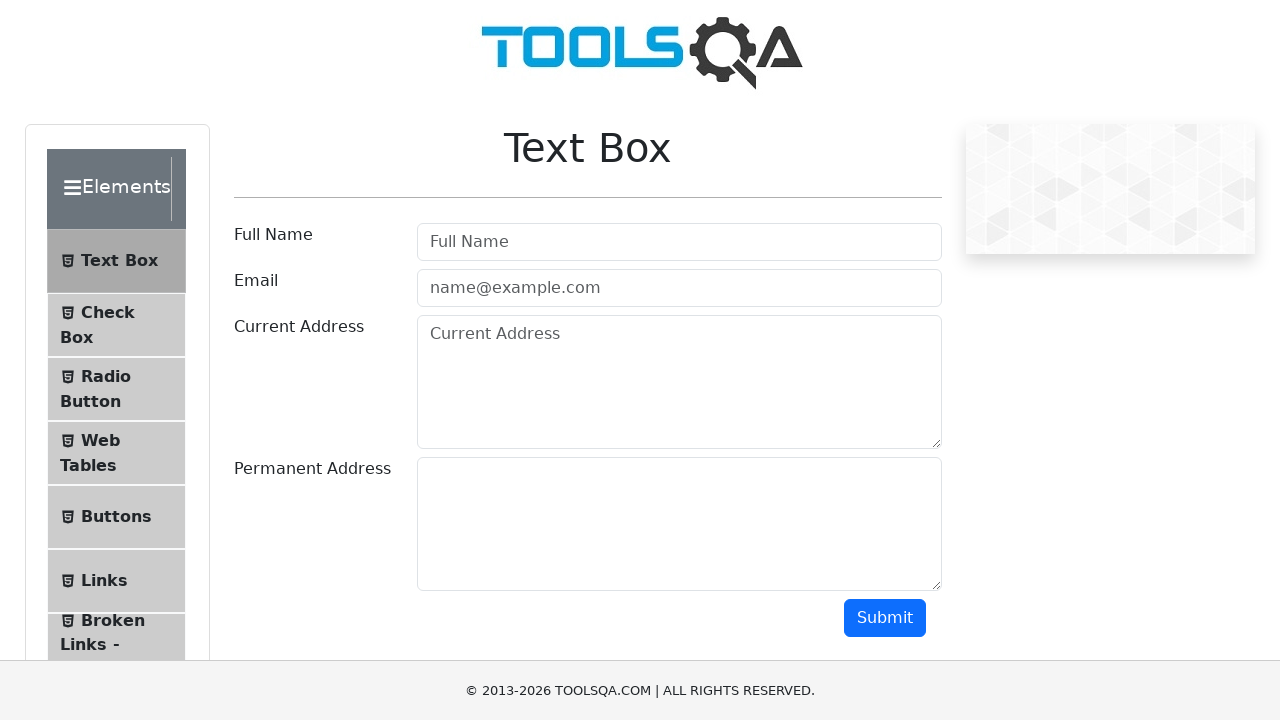

Cleared email field on #userEmail
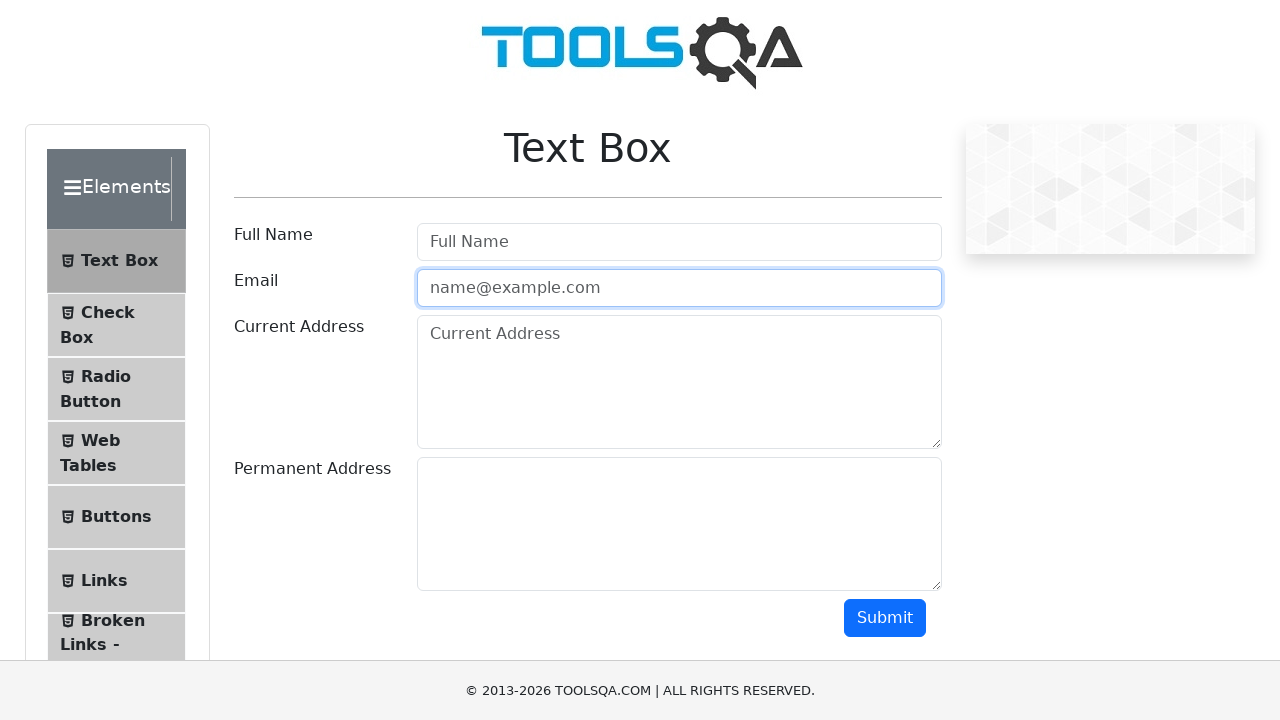

Filled email field with invalid format 'pepitoansuateguiyopmail.com' on #userEmail
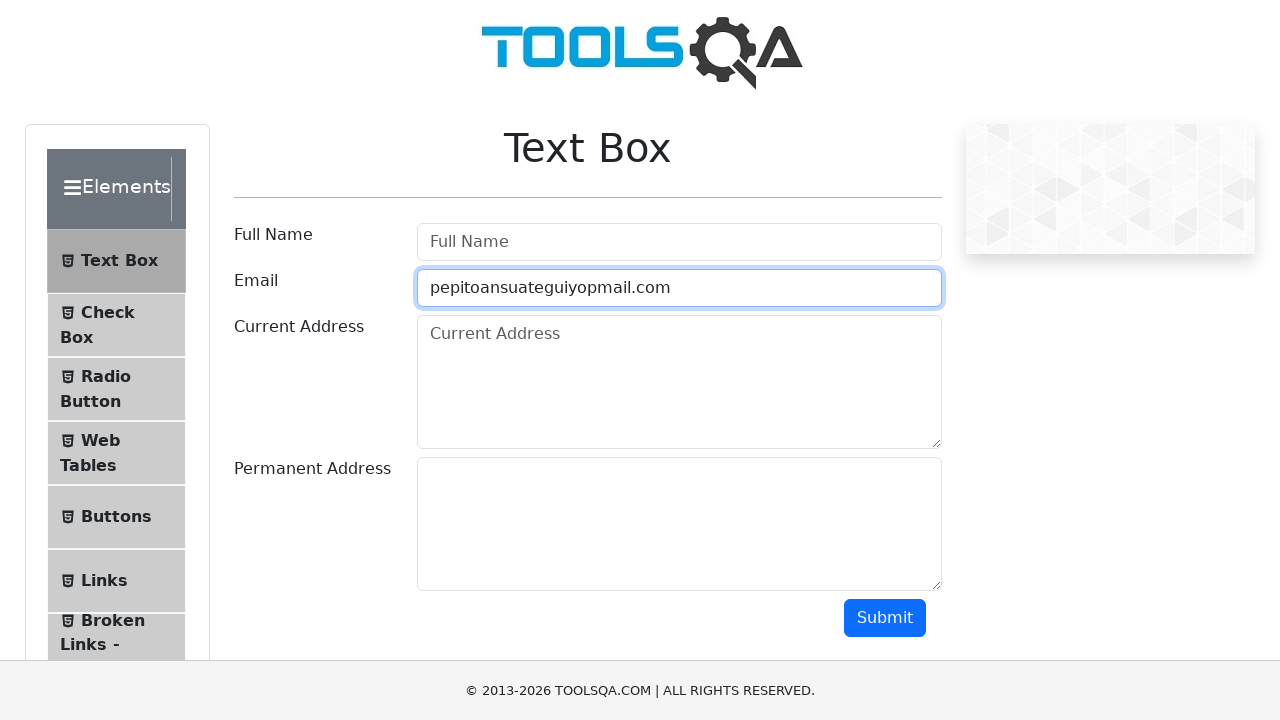

Scrolled down 500px to make submit button visible
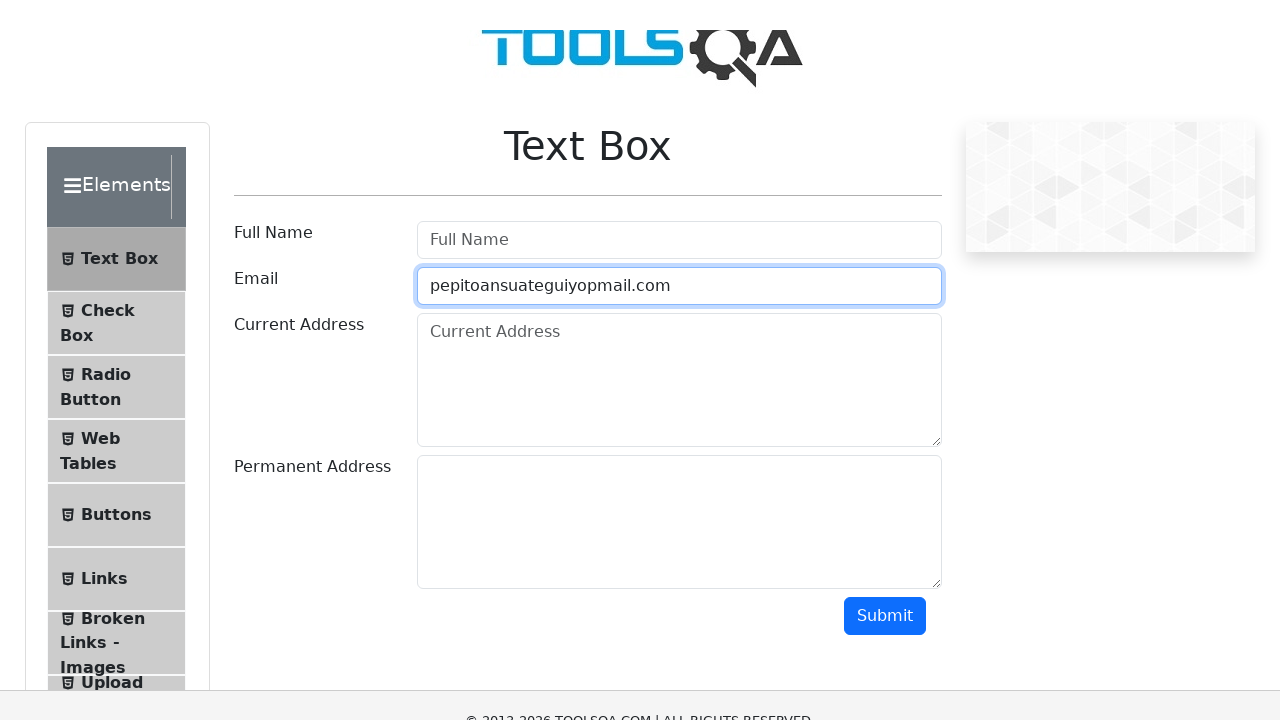

Clicked submit button at (885, 118) on #submit
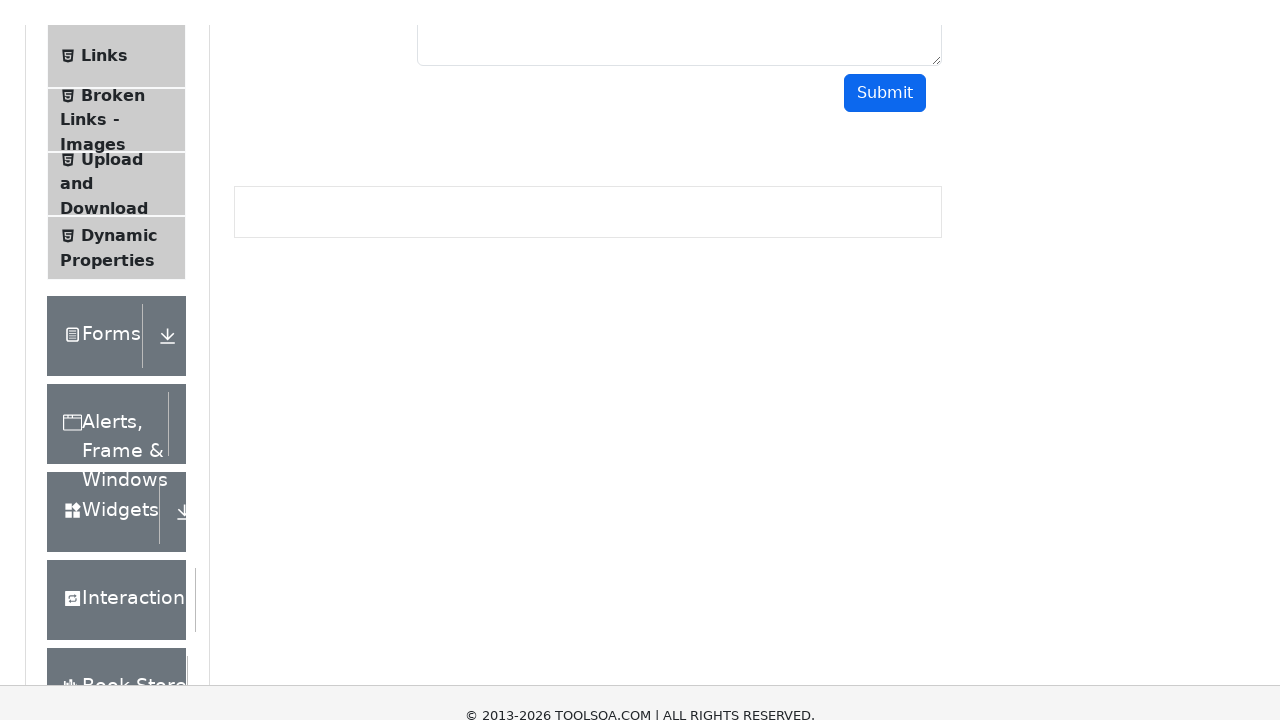

Verified error styling applied to email field with 'field-error' class
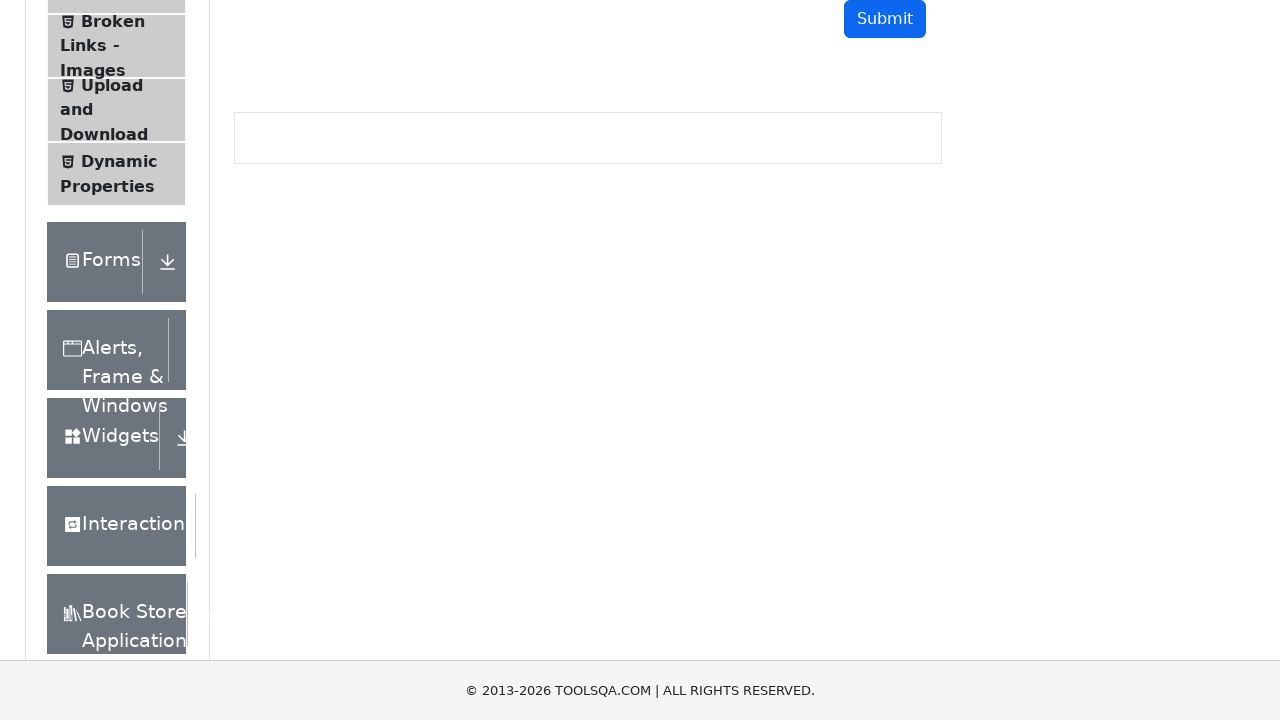

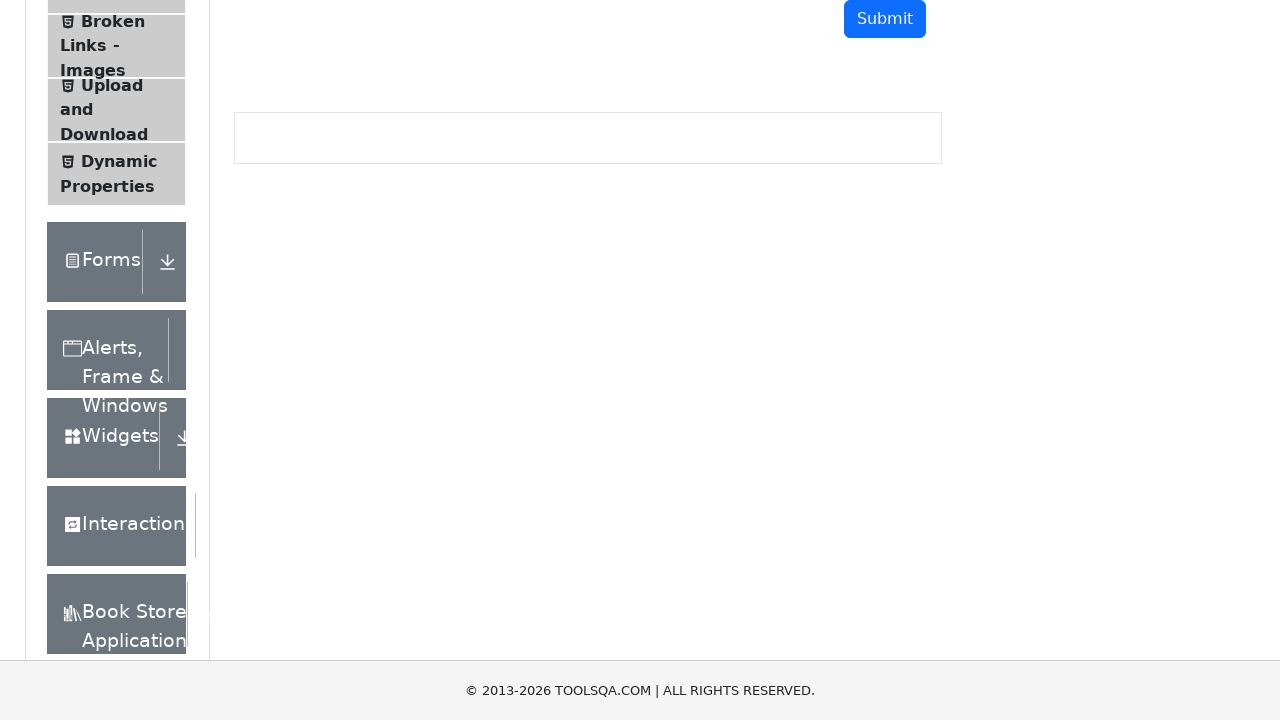